Tests JavaScript confirm dialog handling by clicking a button, accepting the confirm dialog, then clicking again and dismissing it, verifying the results each time

Starting URL: https://the-internet.herokuapp.com/javascript_alerts

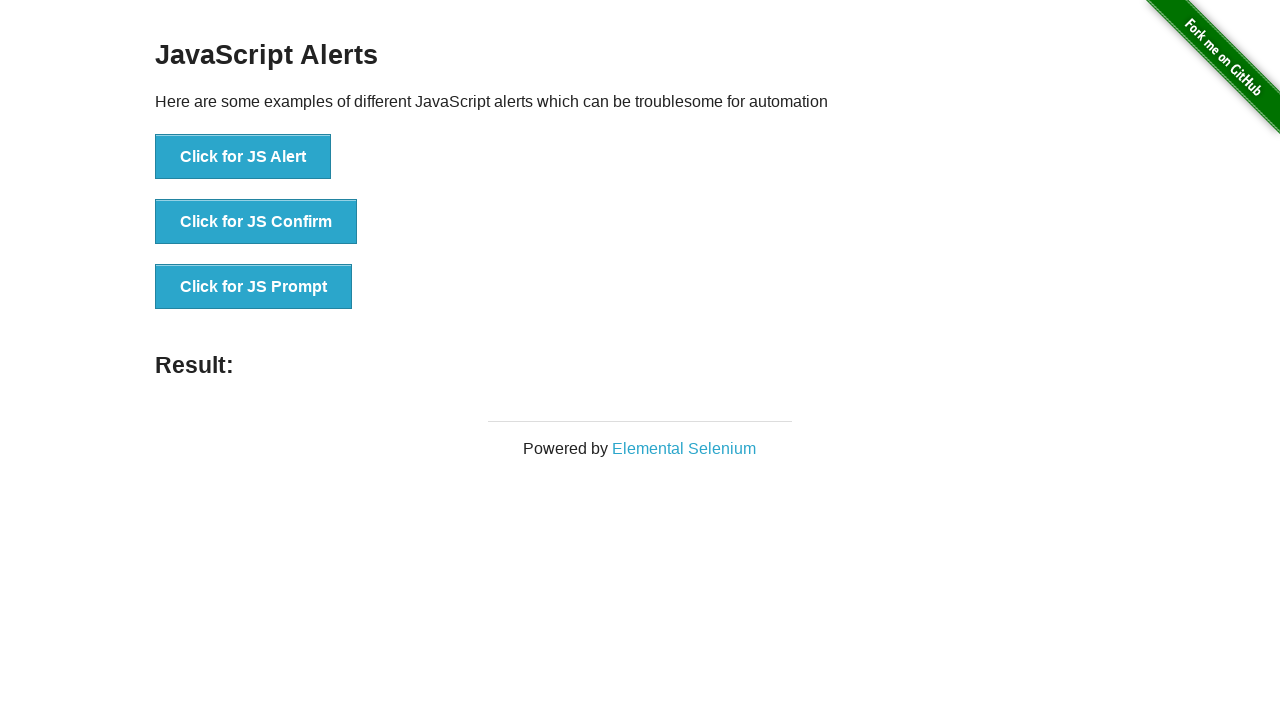

Set up dialog handler to accept confirm dialog
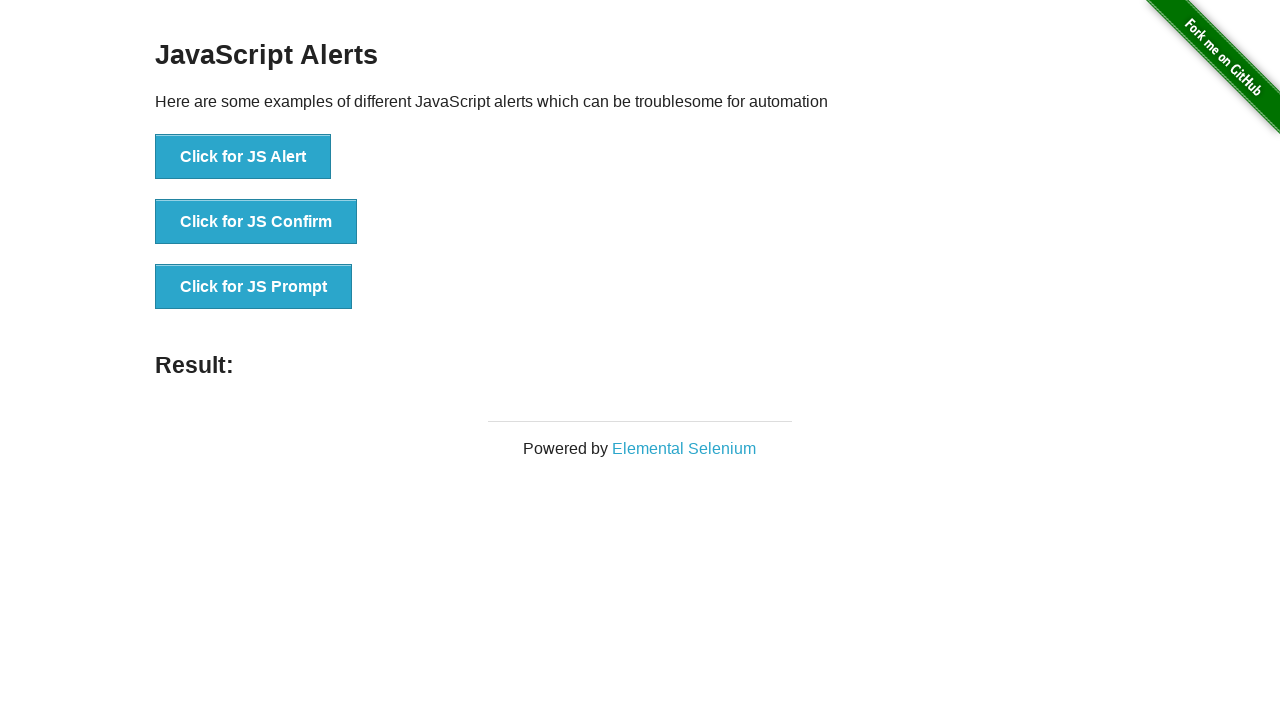

Clicked button to trigger JS confirm dialog at (256, 222) on button[onclick='jsConfirm()']
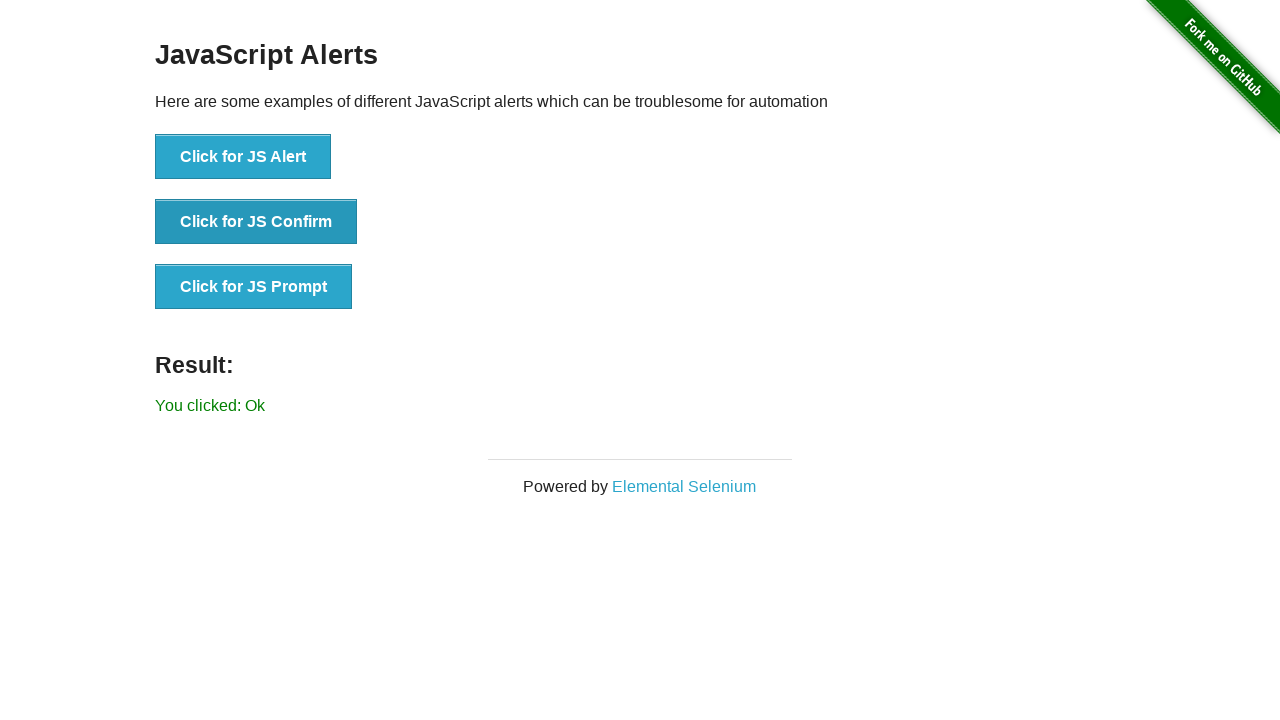

Result message element appeared after accepting dialog
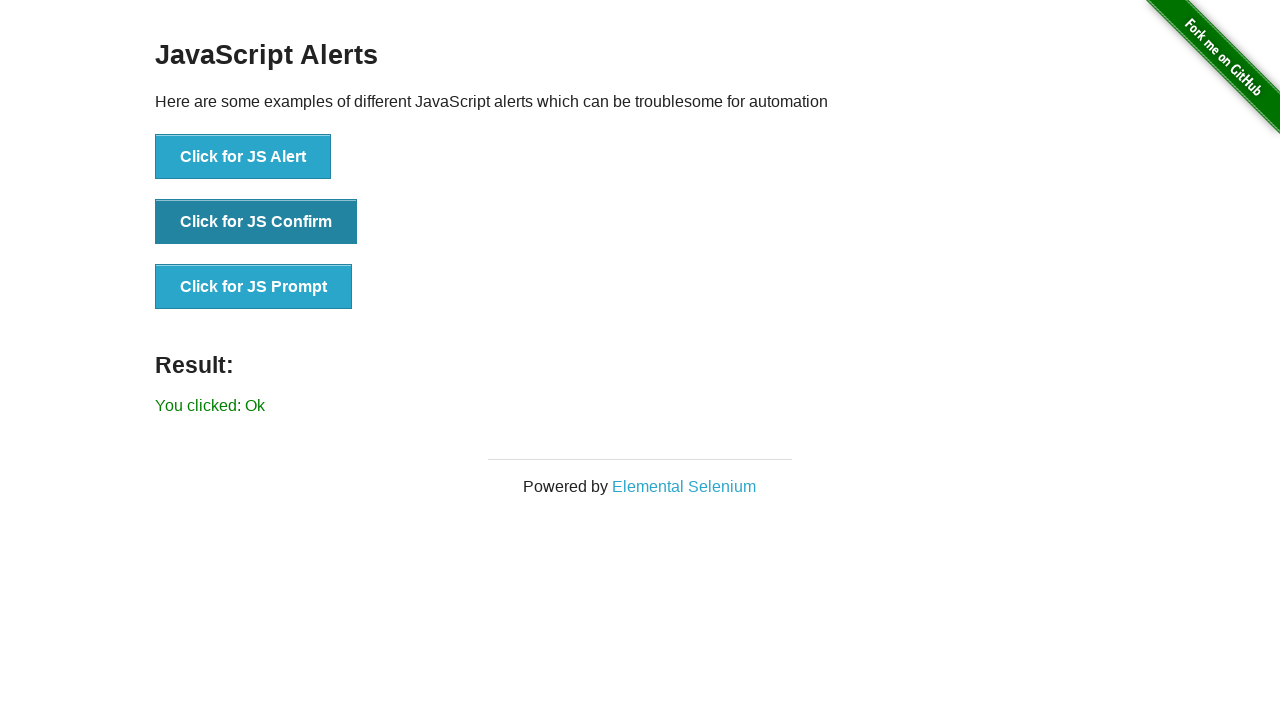

Retrieved result text from page
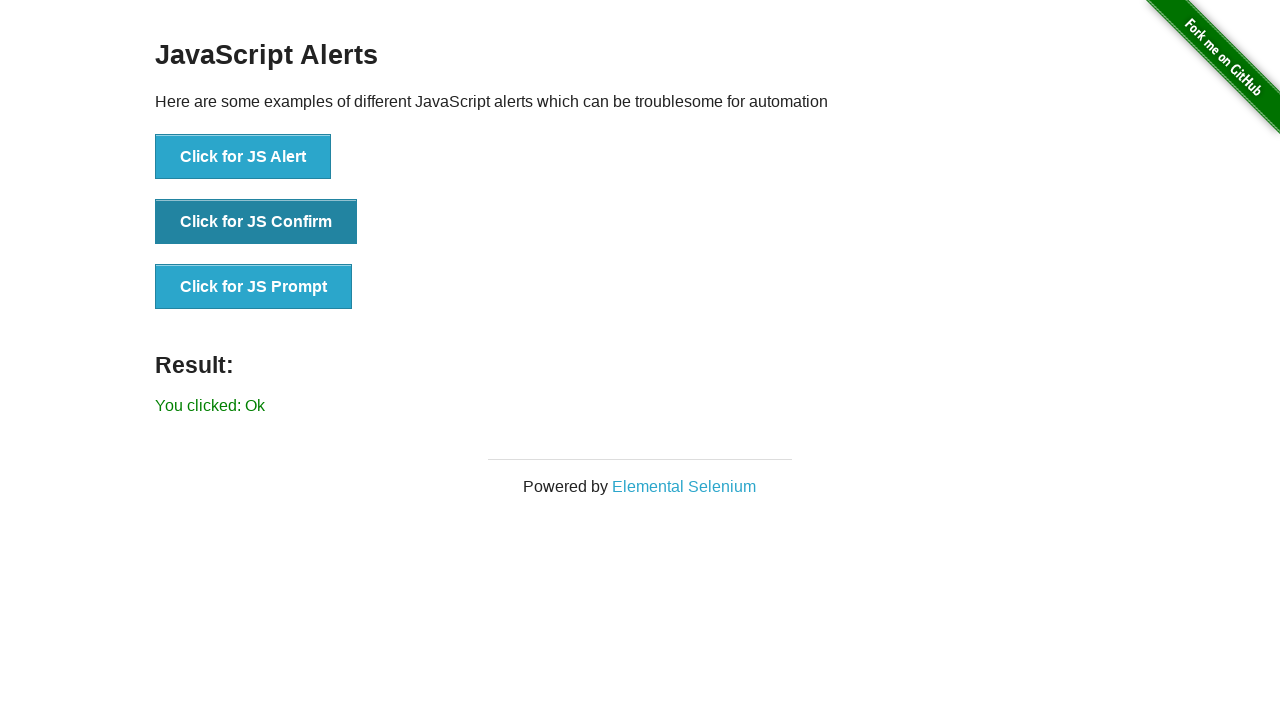

Verified result text is 'You clicked: Ok' after accepting dialog
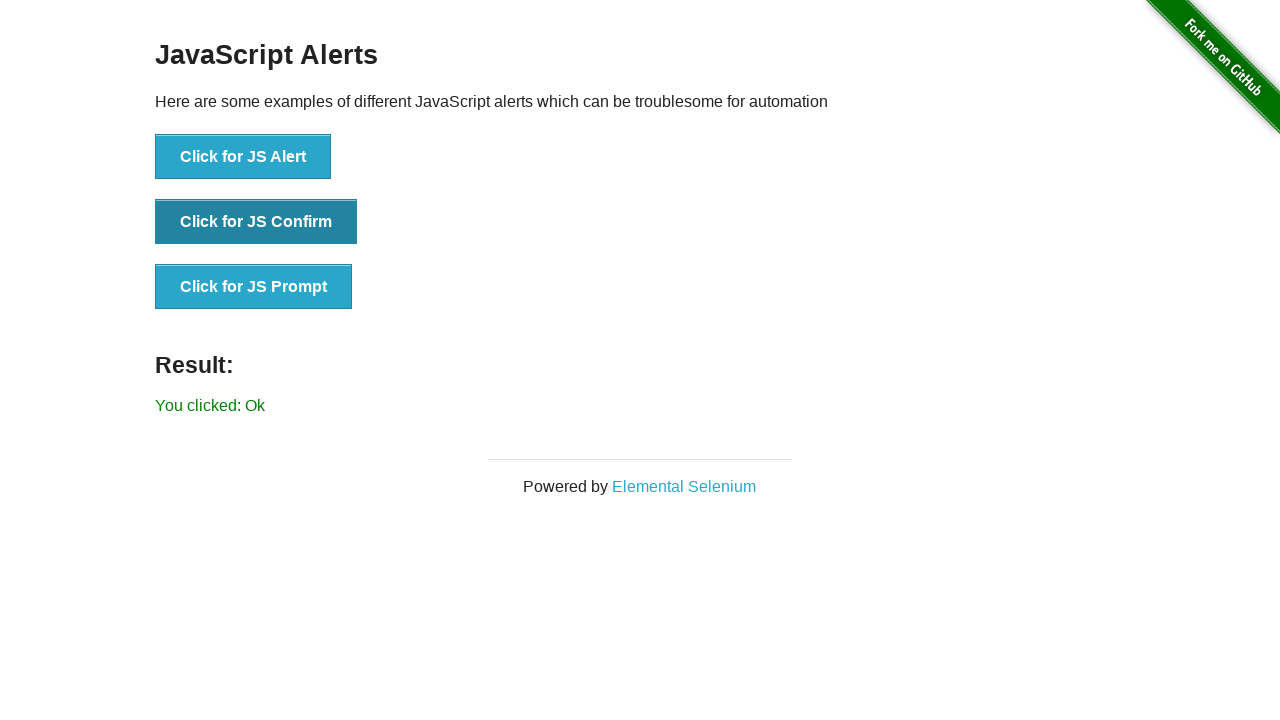

Set up dialog handler to dismiss confirm dialog
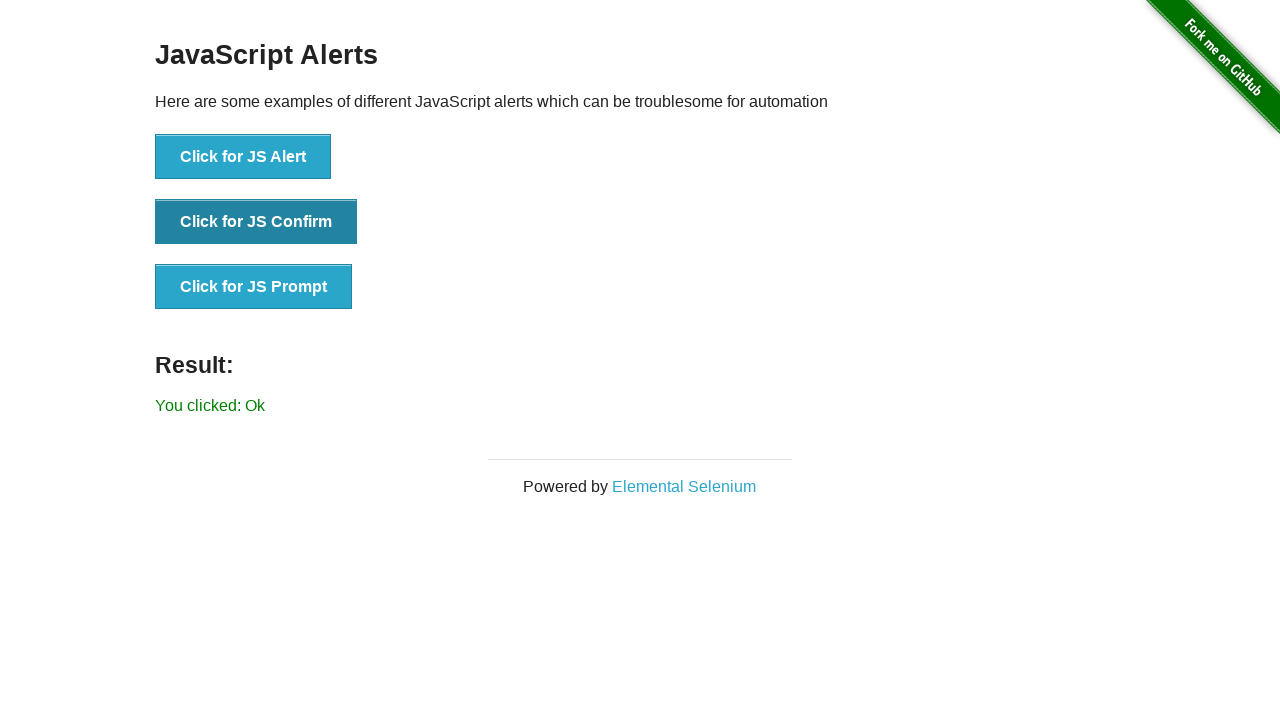

Clicked button again to trigger another JS confirm dialog at (256, 222) on button[onclick='jsConfirm()']
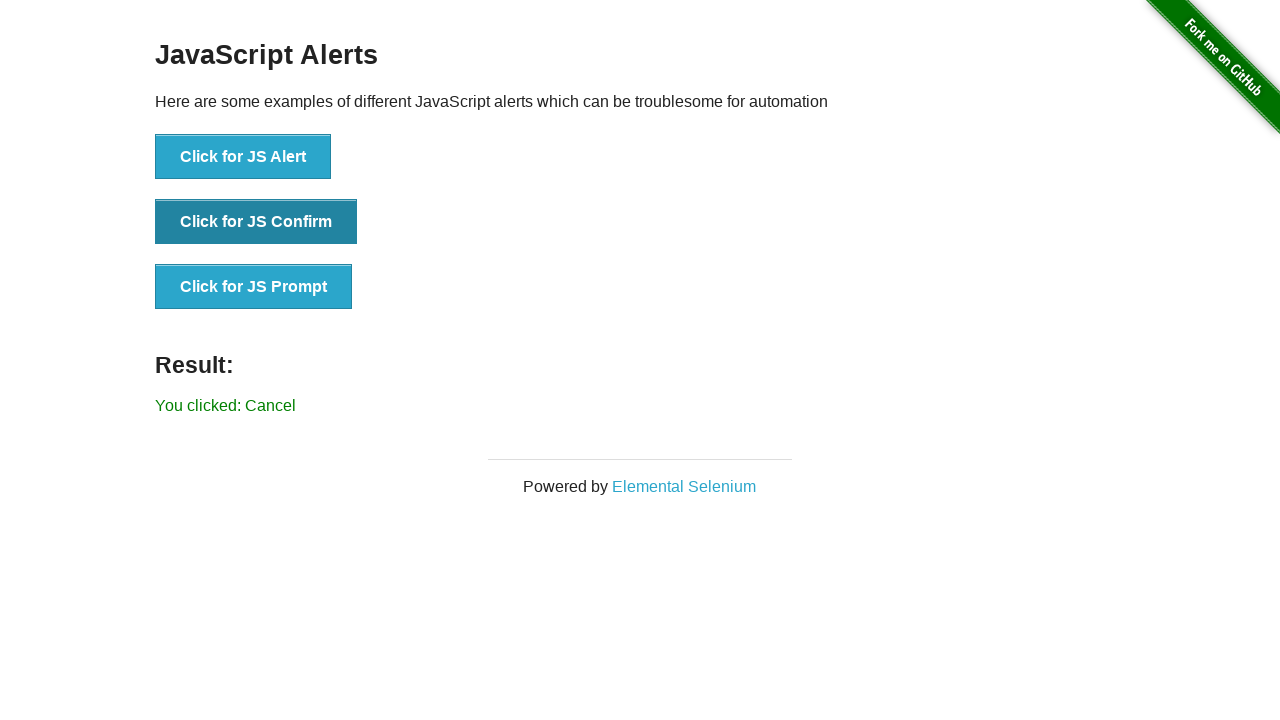

Result message element appeared after dismissing dialog
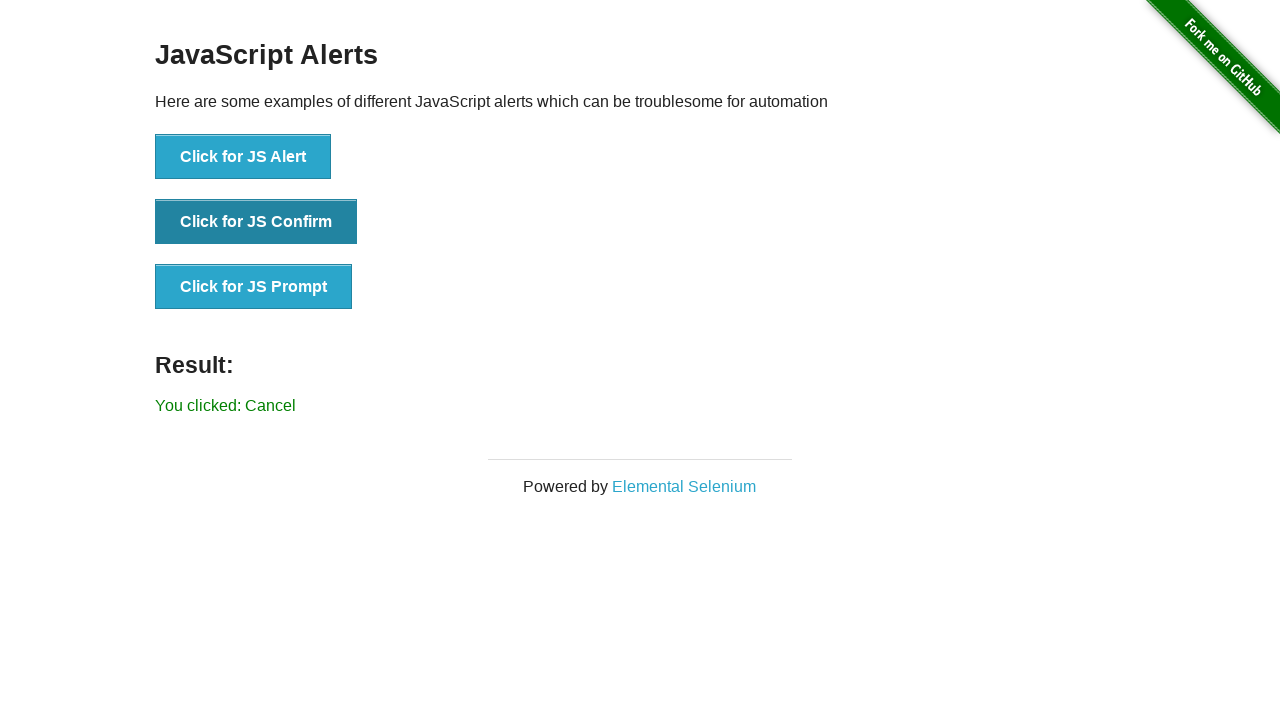

Retrieved updated result text from page
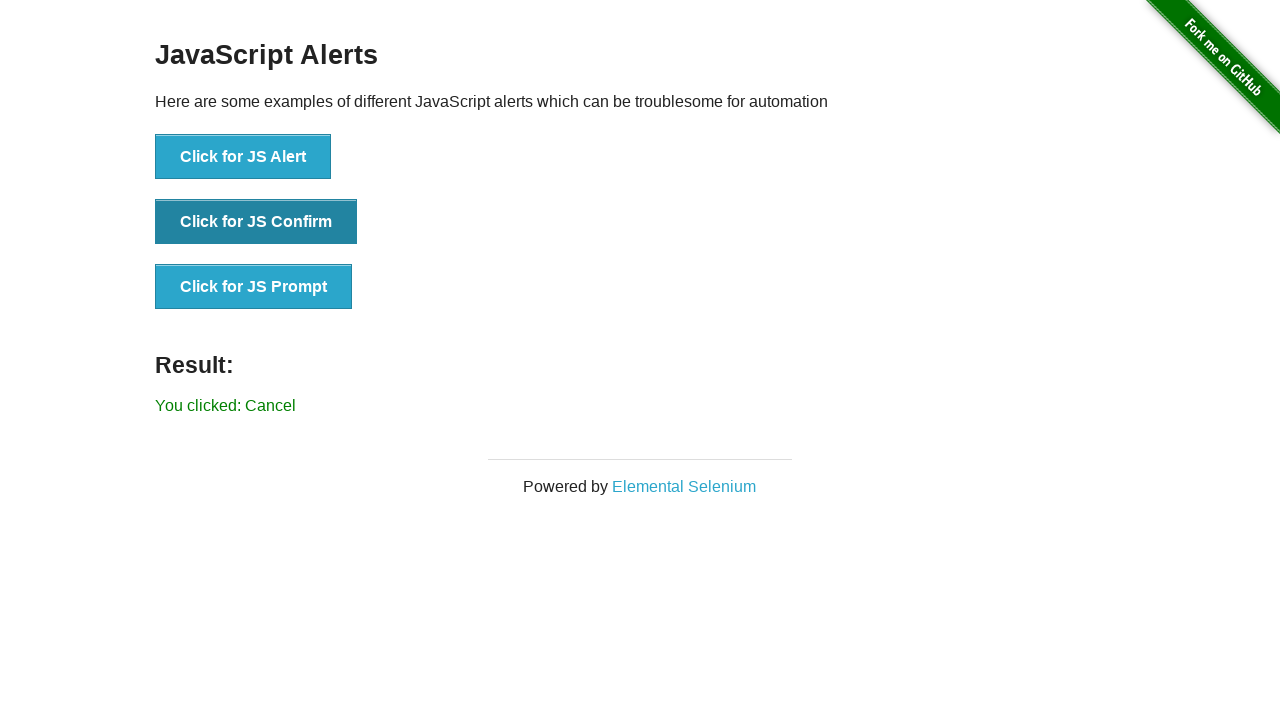

Verified result text is 'You clicked: Cancel' after dismissing dialog
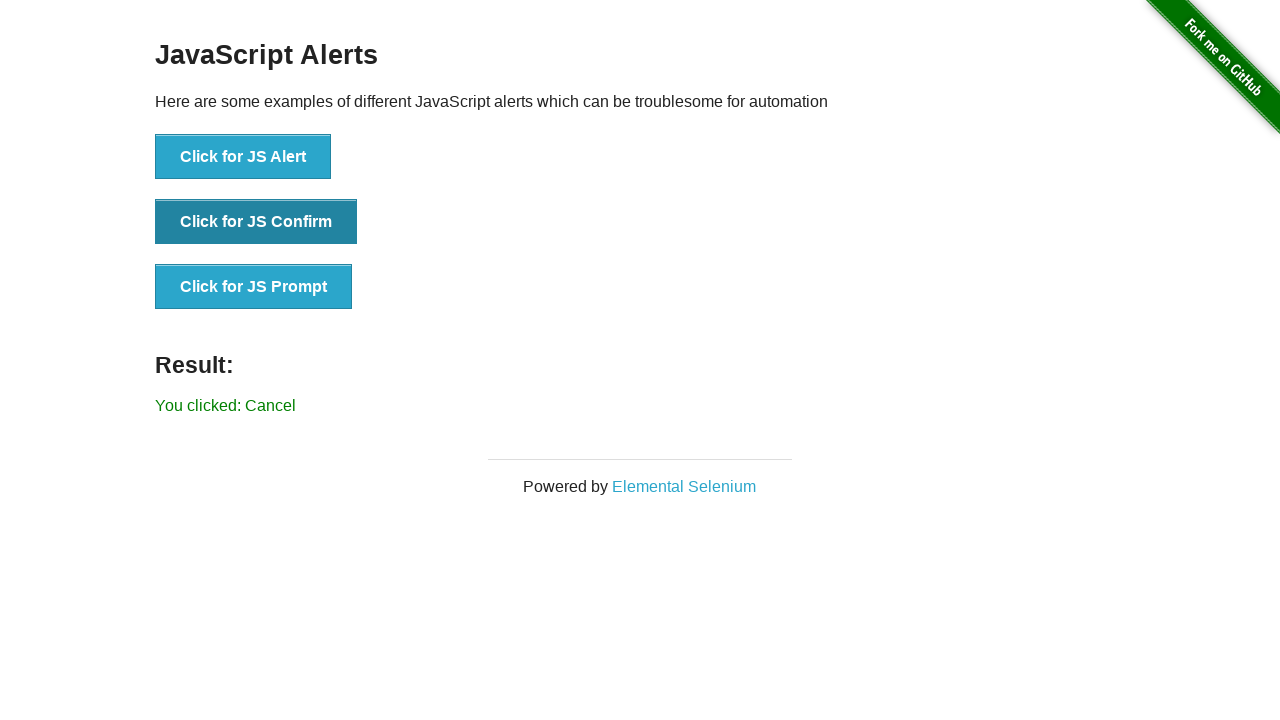

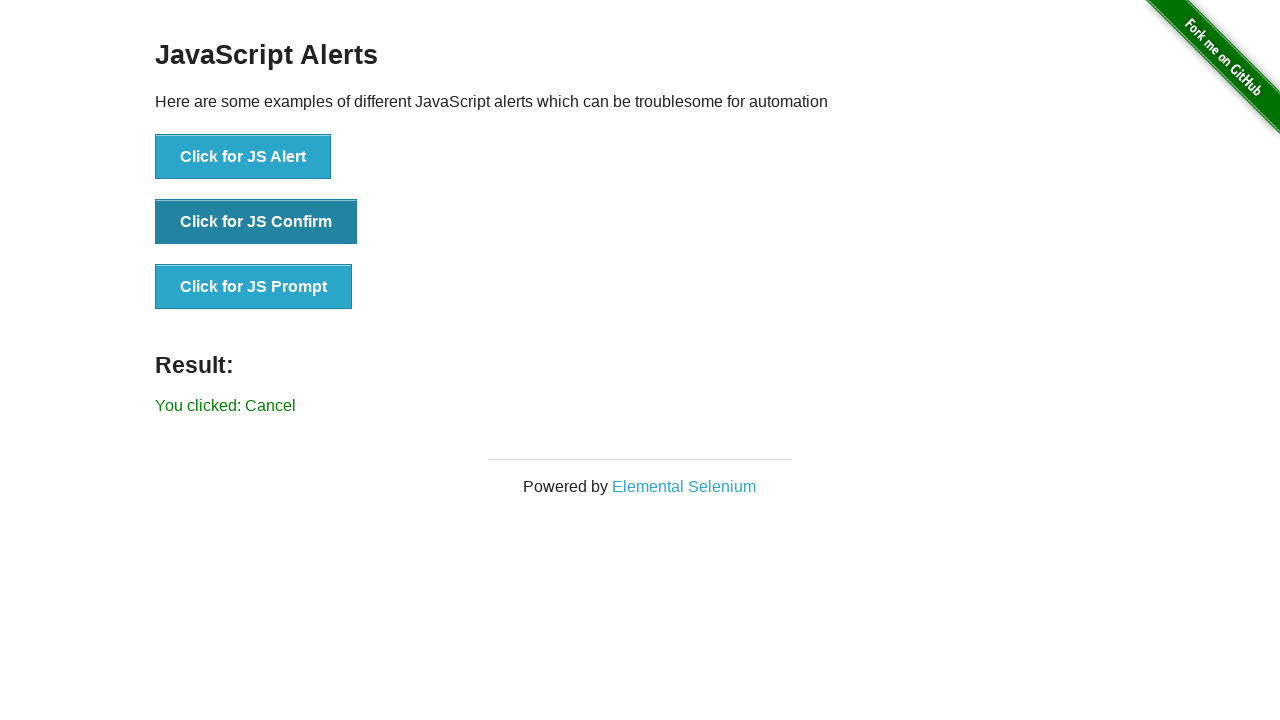